Navigates to Python.org and verifies that key page elements are present including the search bar, submit button, and documentation link

Starting URL: https://www.python.org/

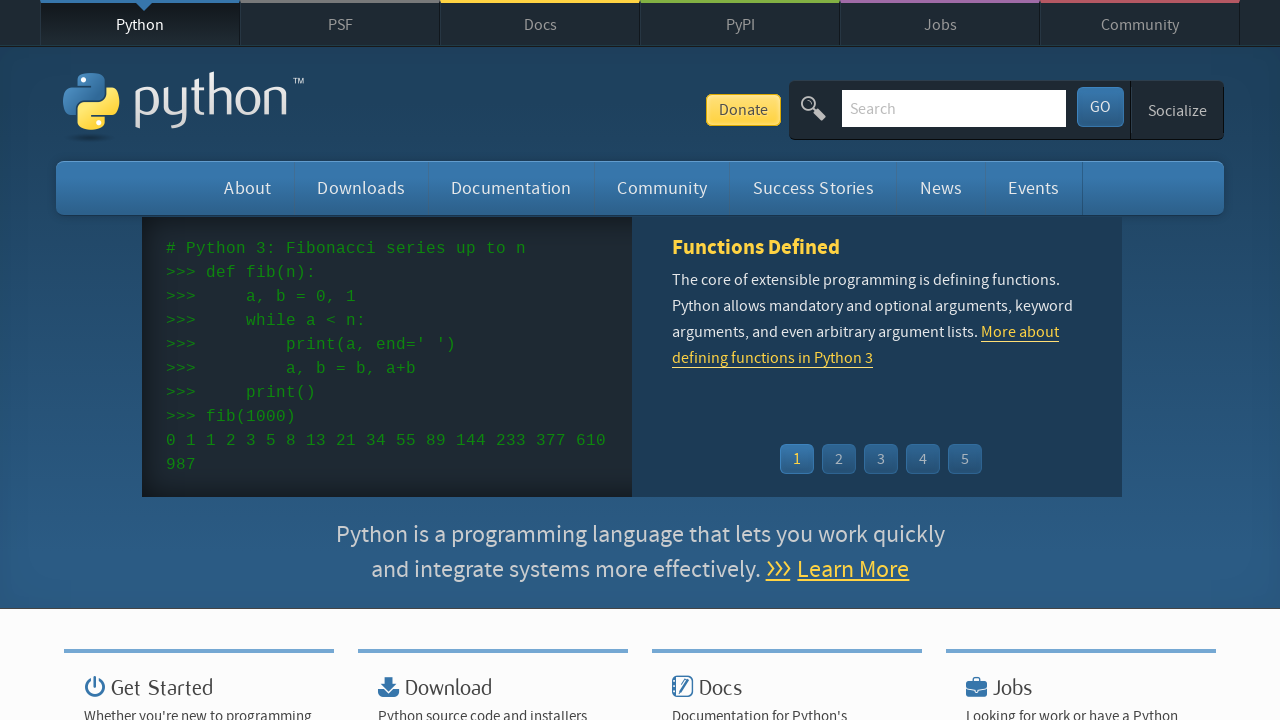

Navigated to https://www.python.org/
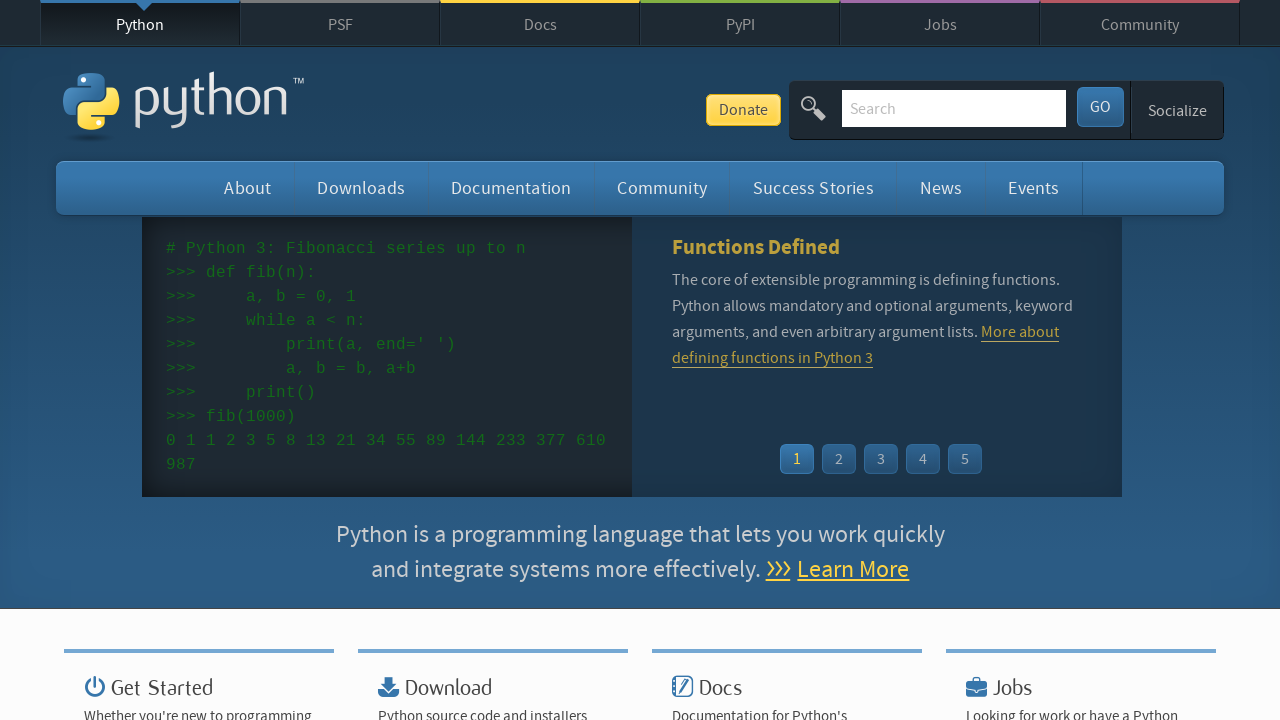

Search bar element is present and accessible
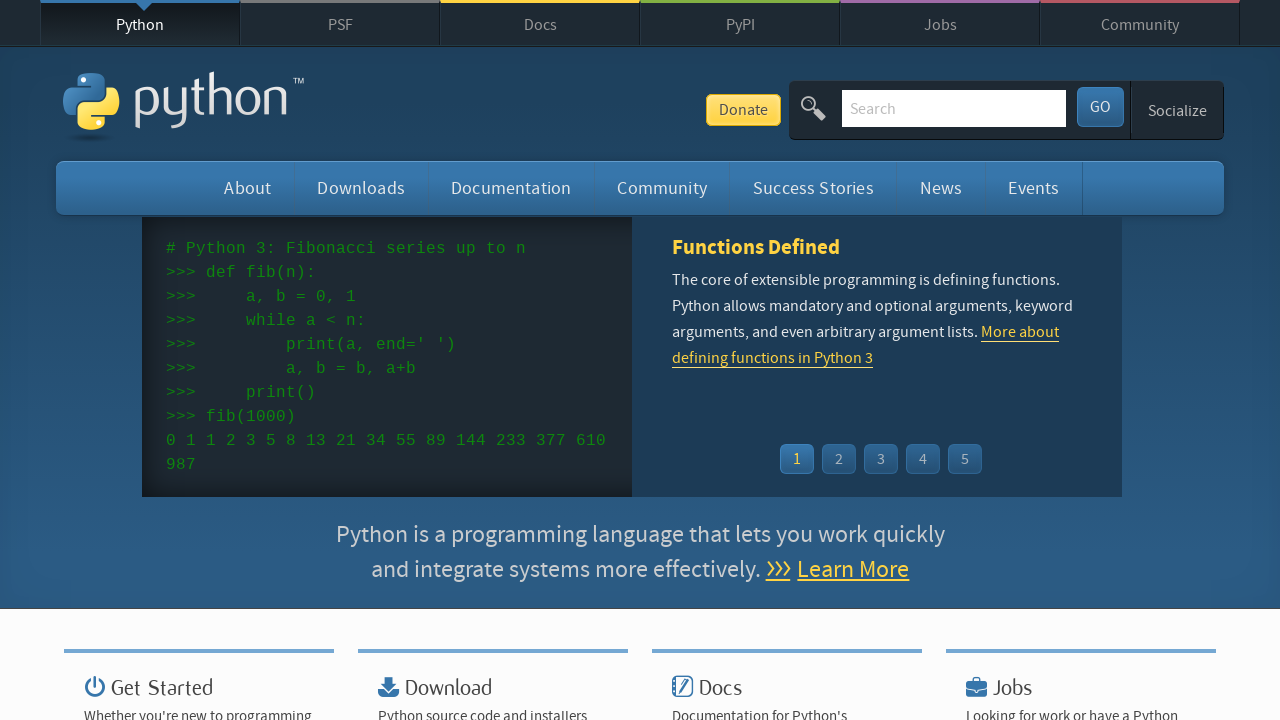

Submit button element exists
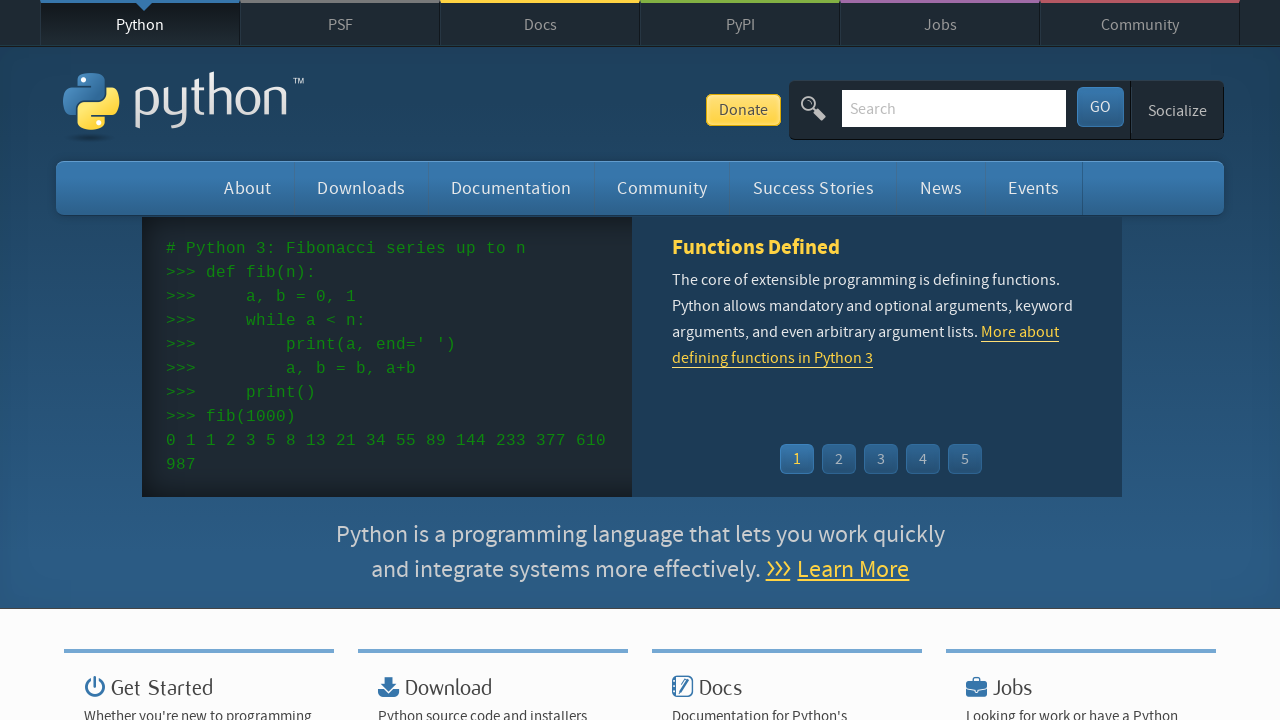

Documentation link is present
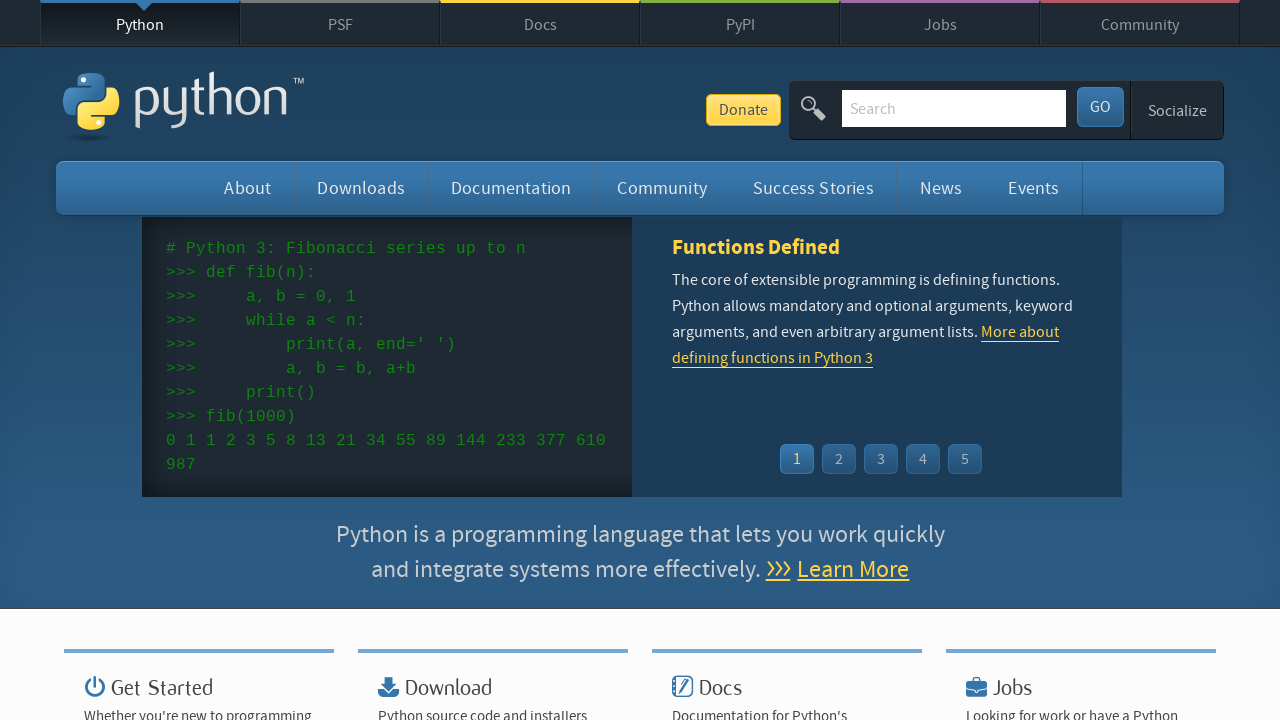

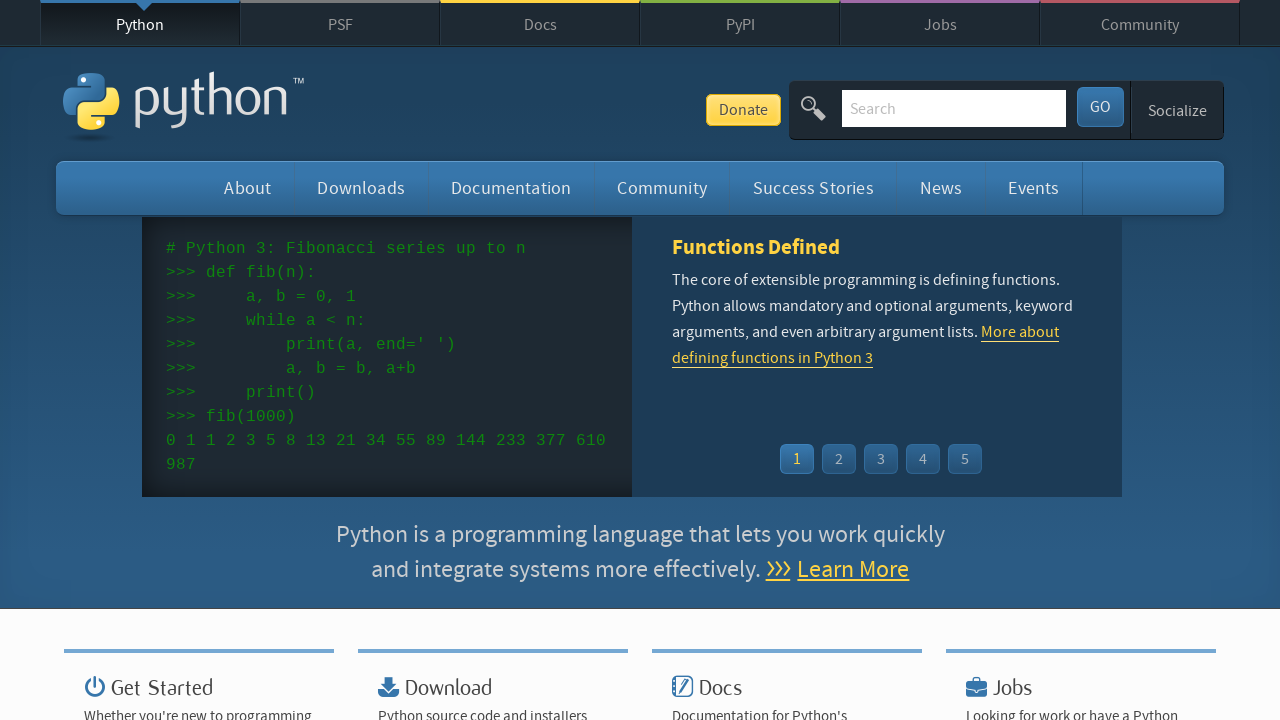